Tests filling out a first name field and selecting a gender radio button on an automation practice form

Starting URL: https://app.cloudqa.io/home/AutomationPracticeForm

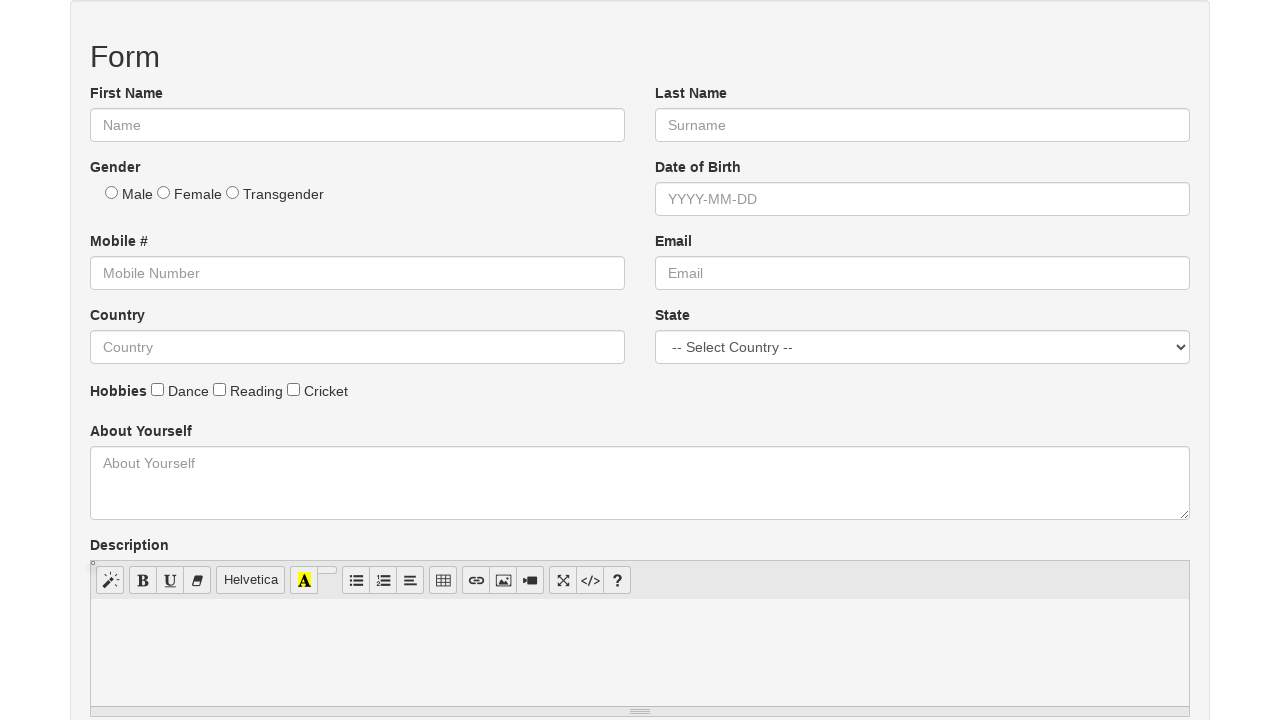

Filled first name field with 'Zoya' on #fname
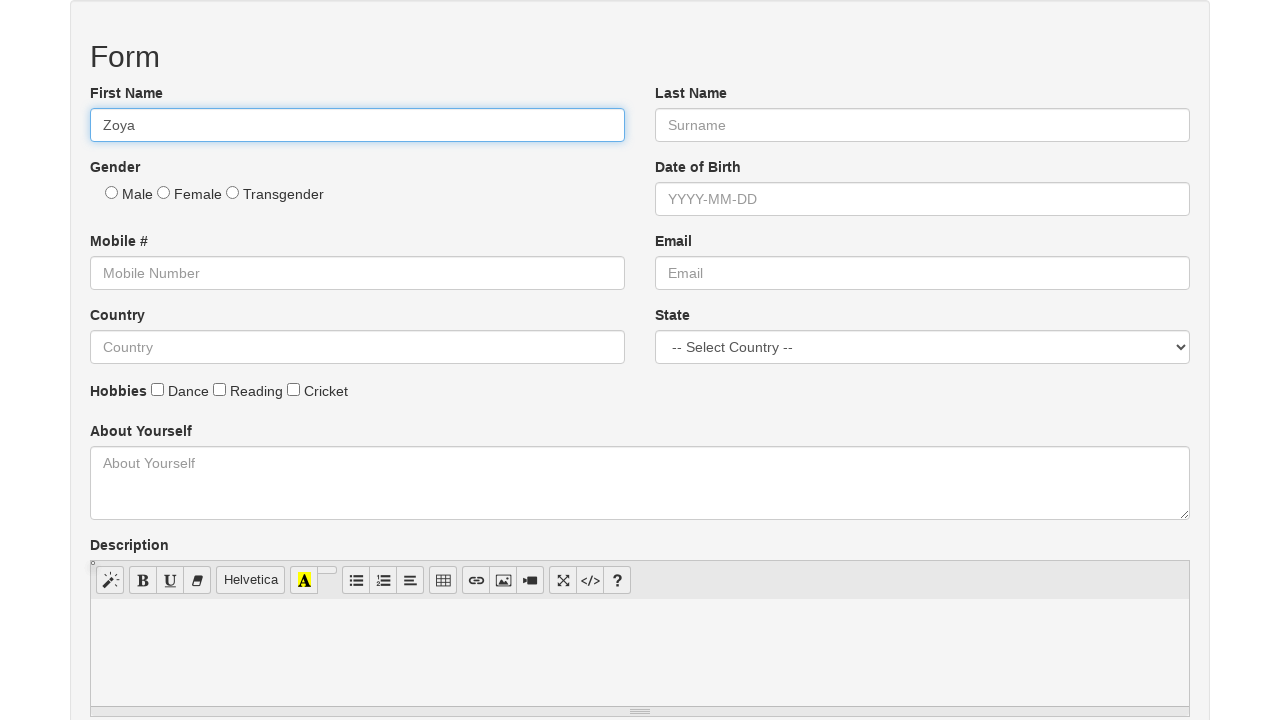

Selected female gender radio button at (164, 192) on #female
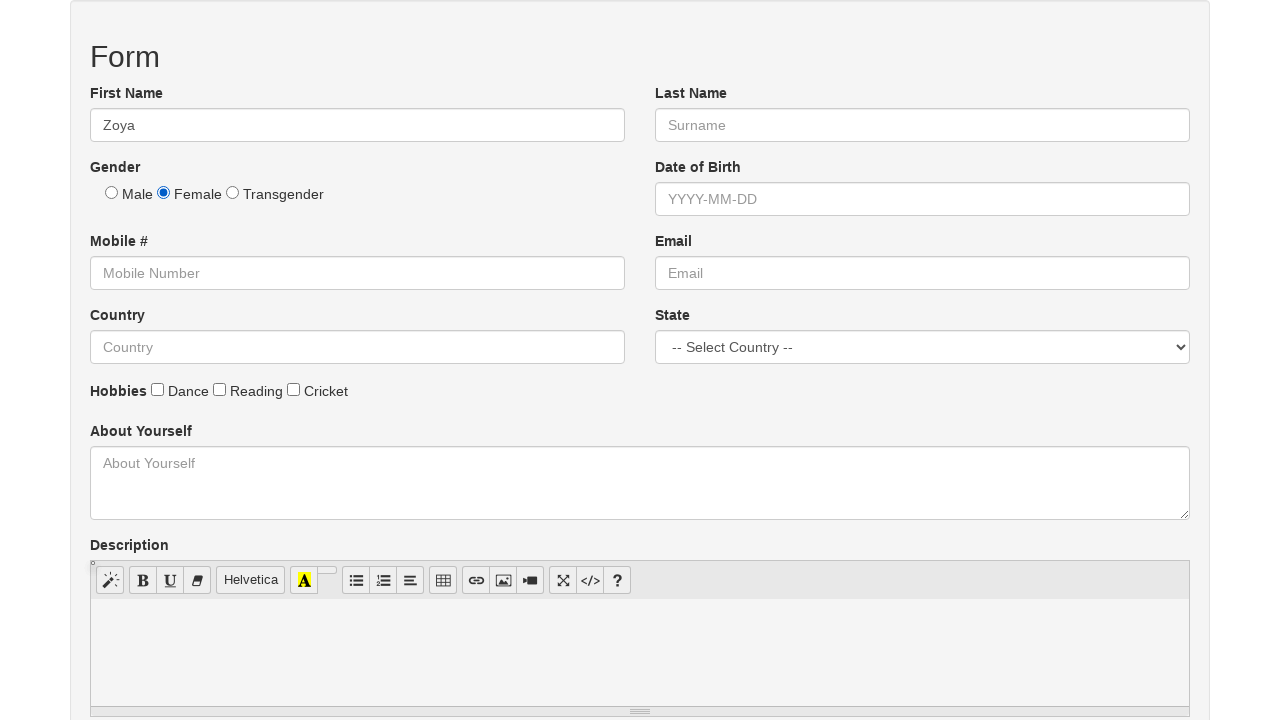

Verified first name field contains 'Zoya'
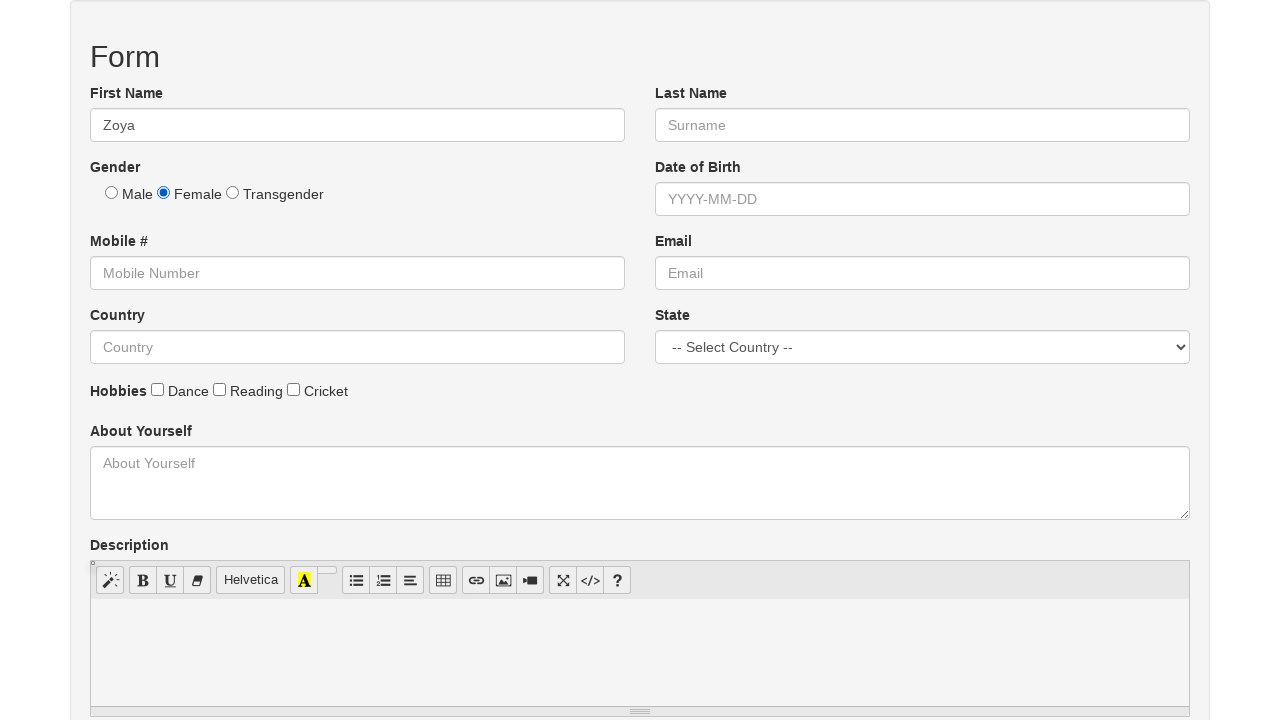

Verified female gender radio button is checked
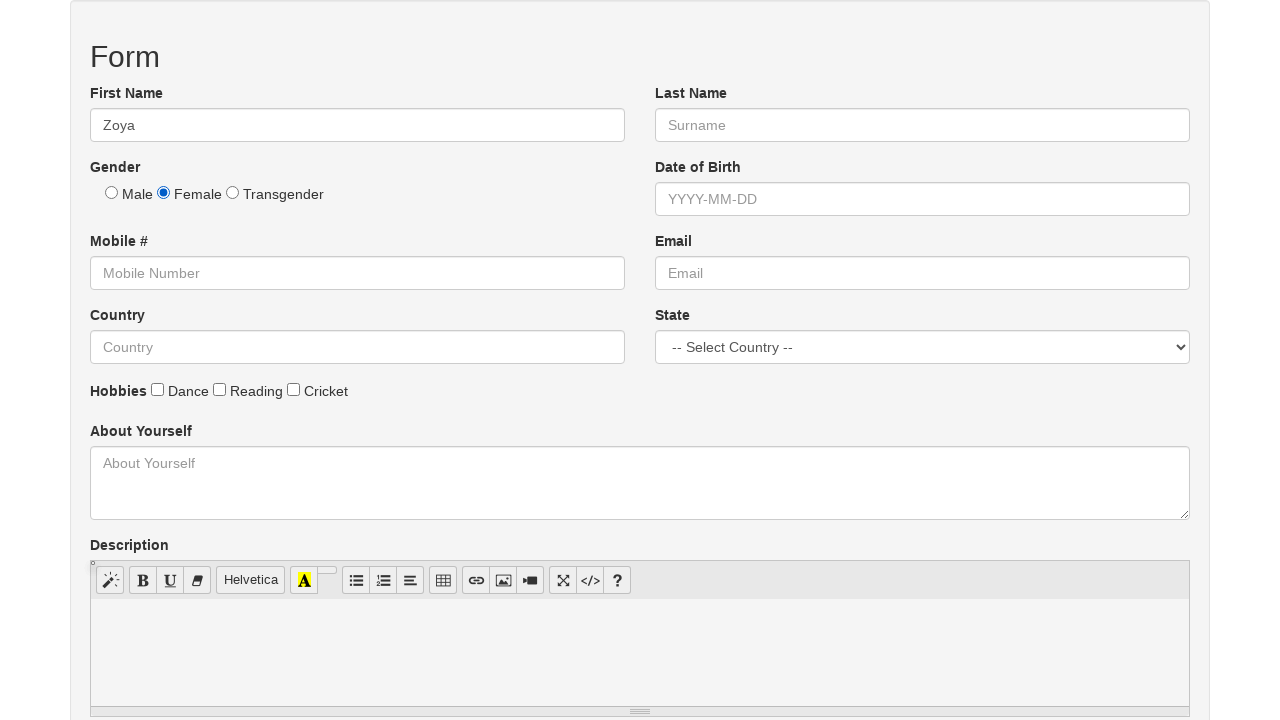

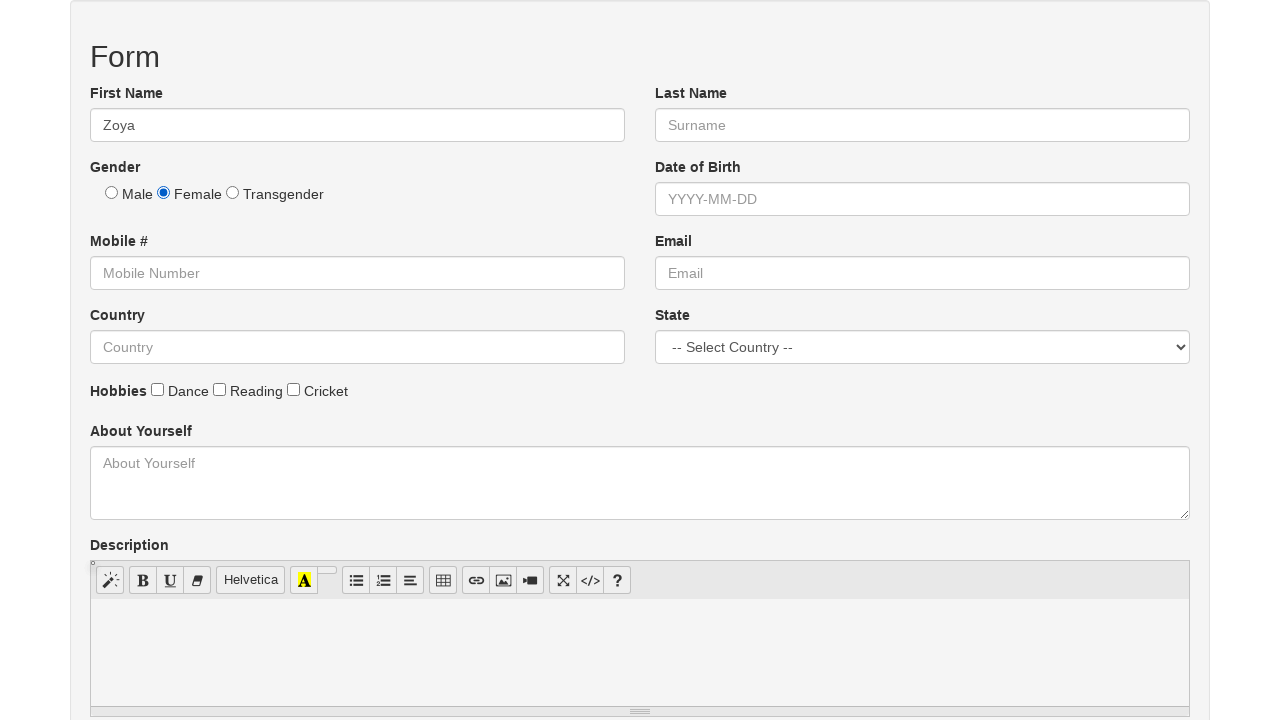